Navigates to JPL Space image page and clicks the full image button to display the featured image

Starting URL: https://data-class-jpl-space.s3.amazonaws.com/JPL_Space/index.html

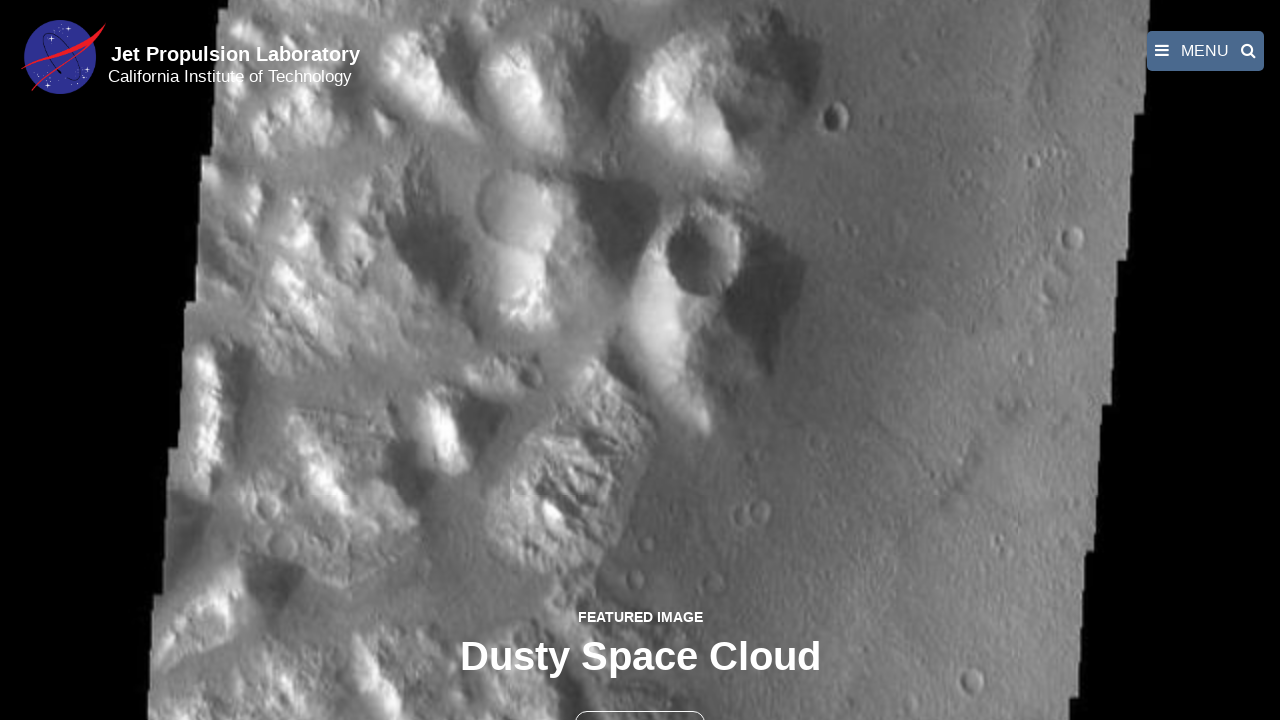

Navigated to JPL Space image page
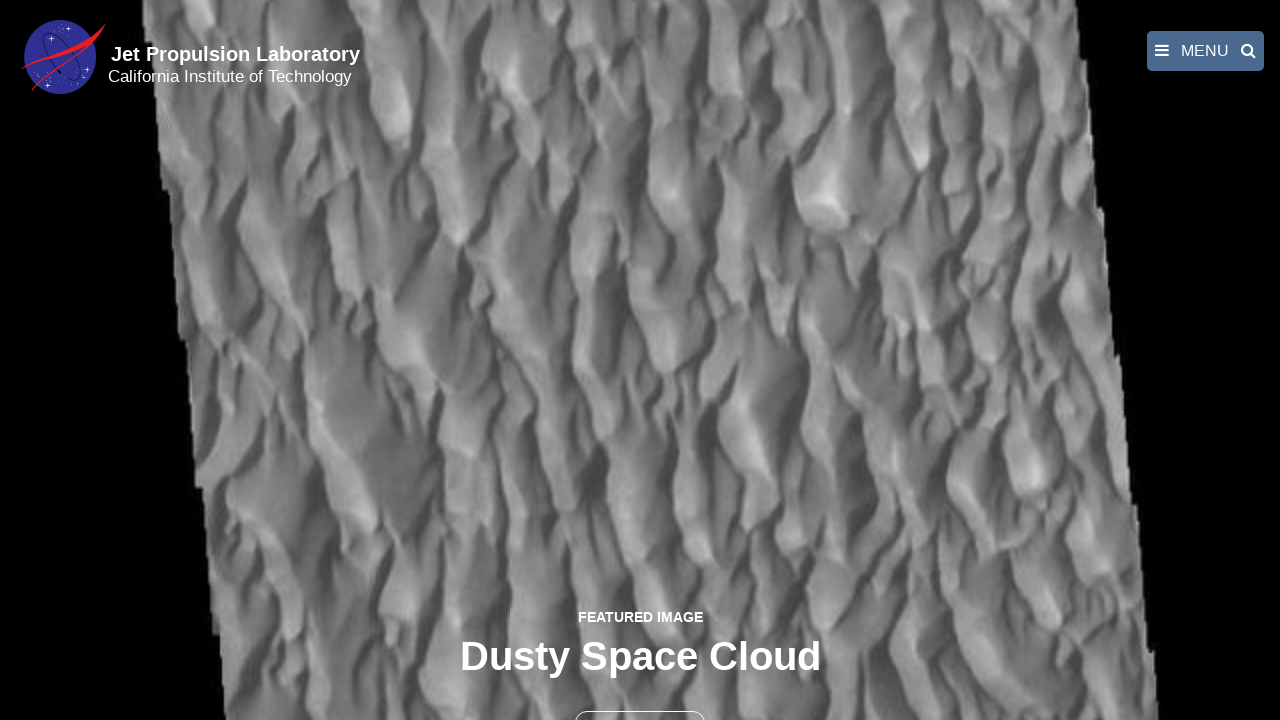

Clicked the full image button to display featured image at (640, 699) on button >> nth=1
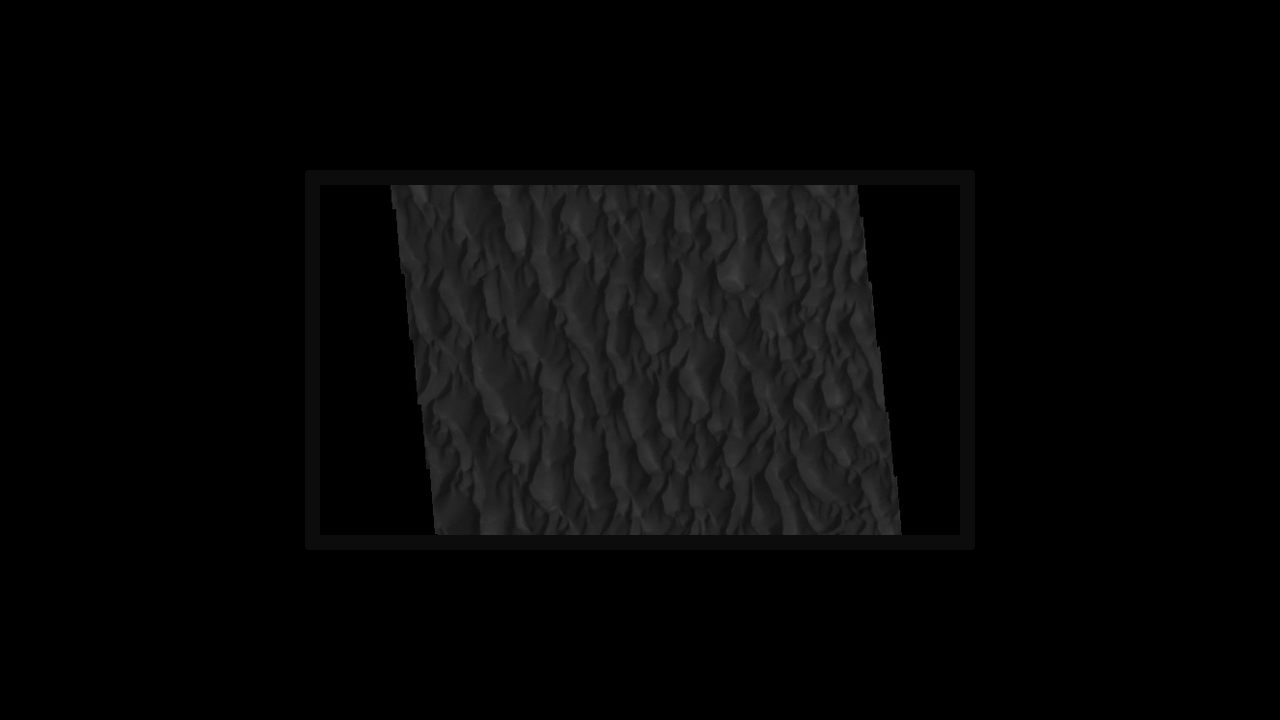

Featured image loaded in fancybox modal
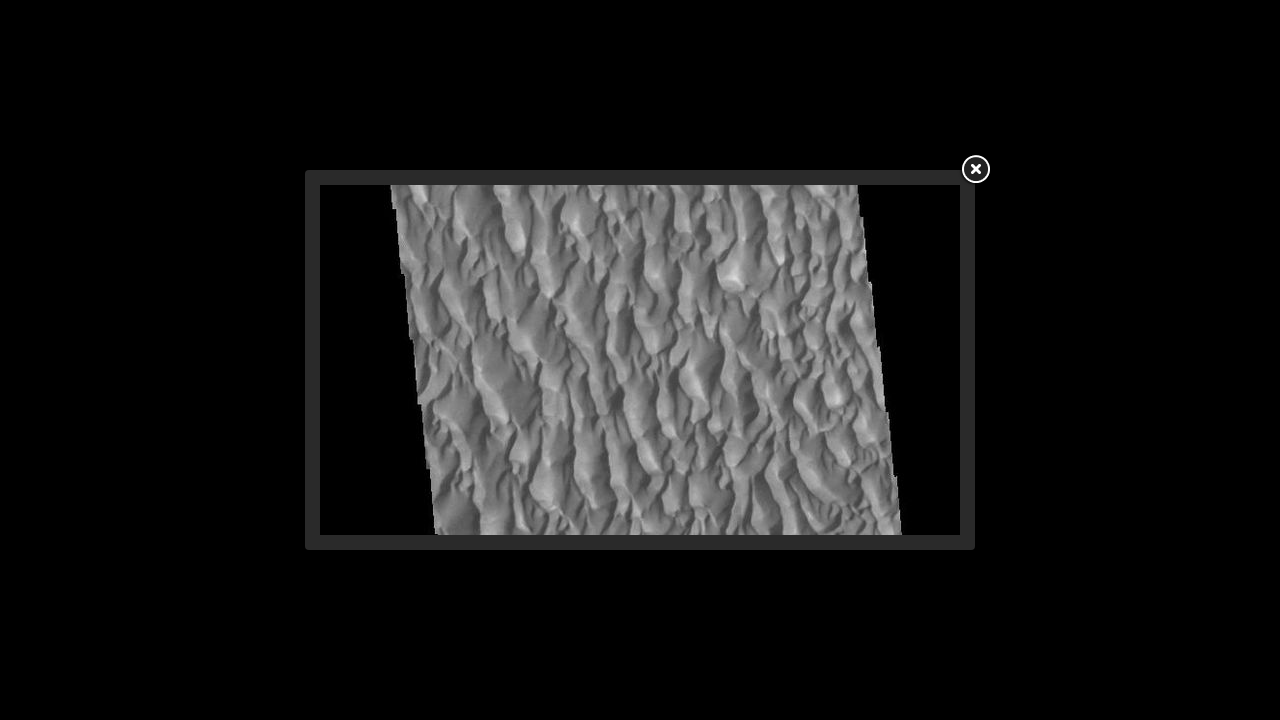

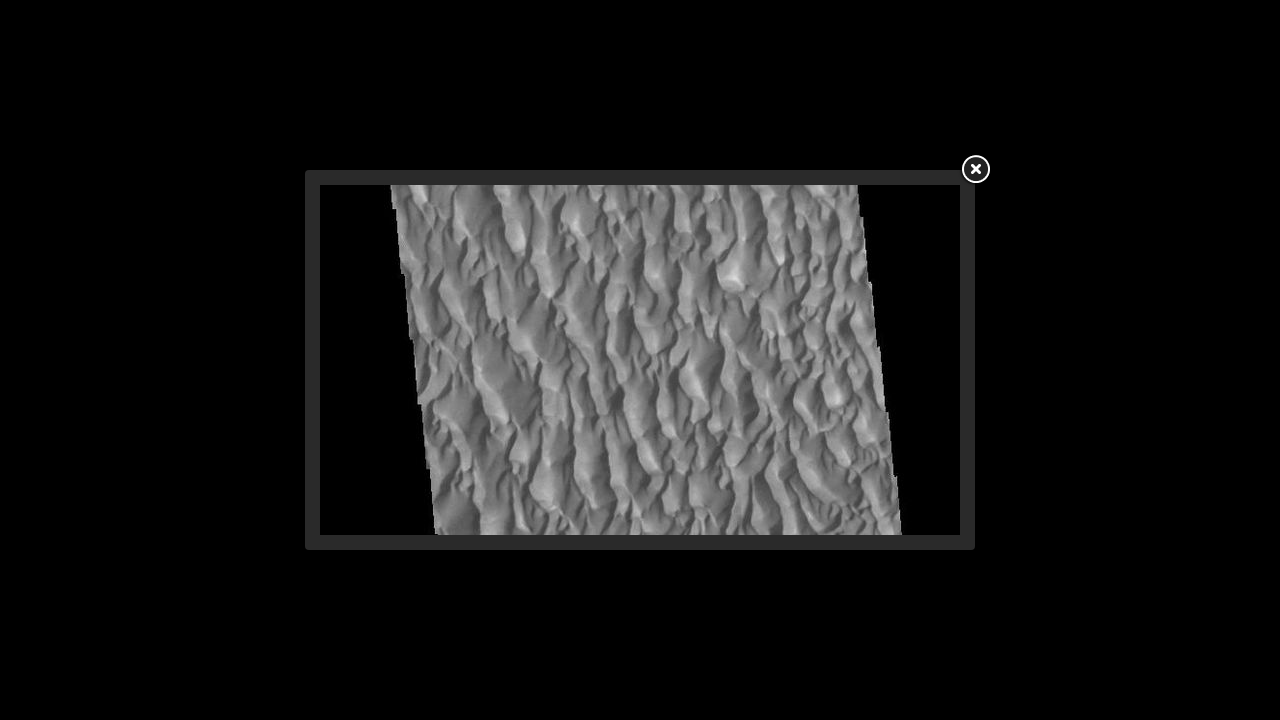